Tests drawing functionality on an online paint application by performing a mouse drag operation to draw a diagonal line from one point to another.

Starting URL: https://paint.js.org/

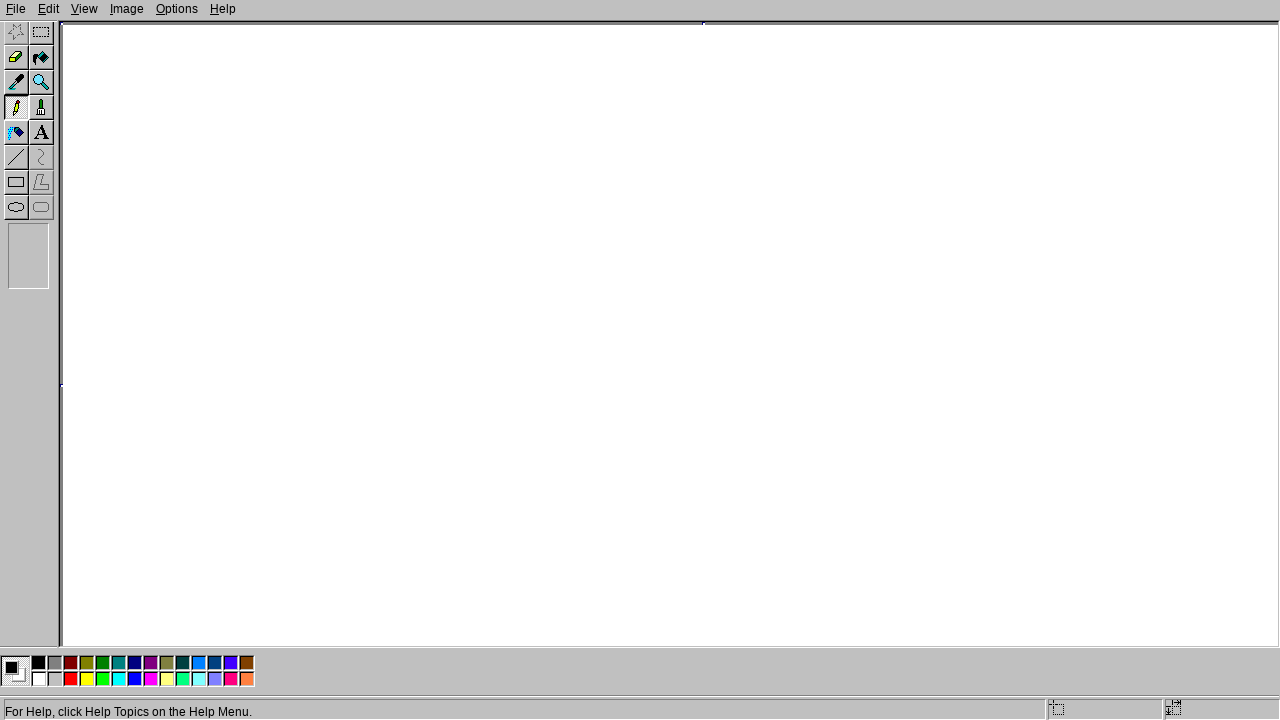

Moved mouse to starting position (200, 200) at (200, 200)
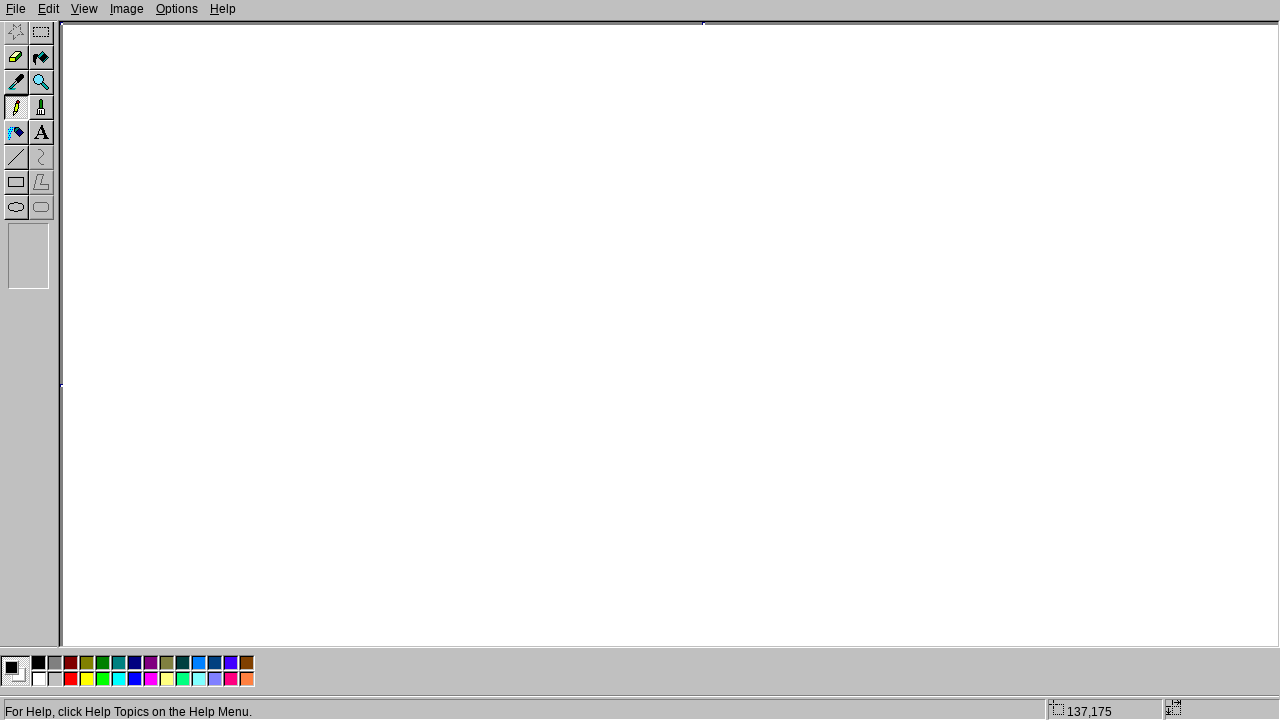

Pressed mouse button down to start drawing at (200, 200)
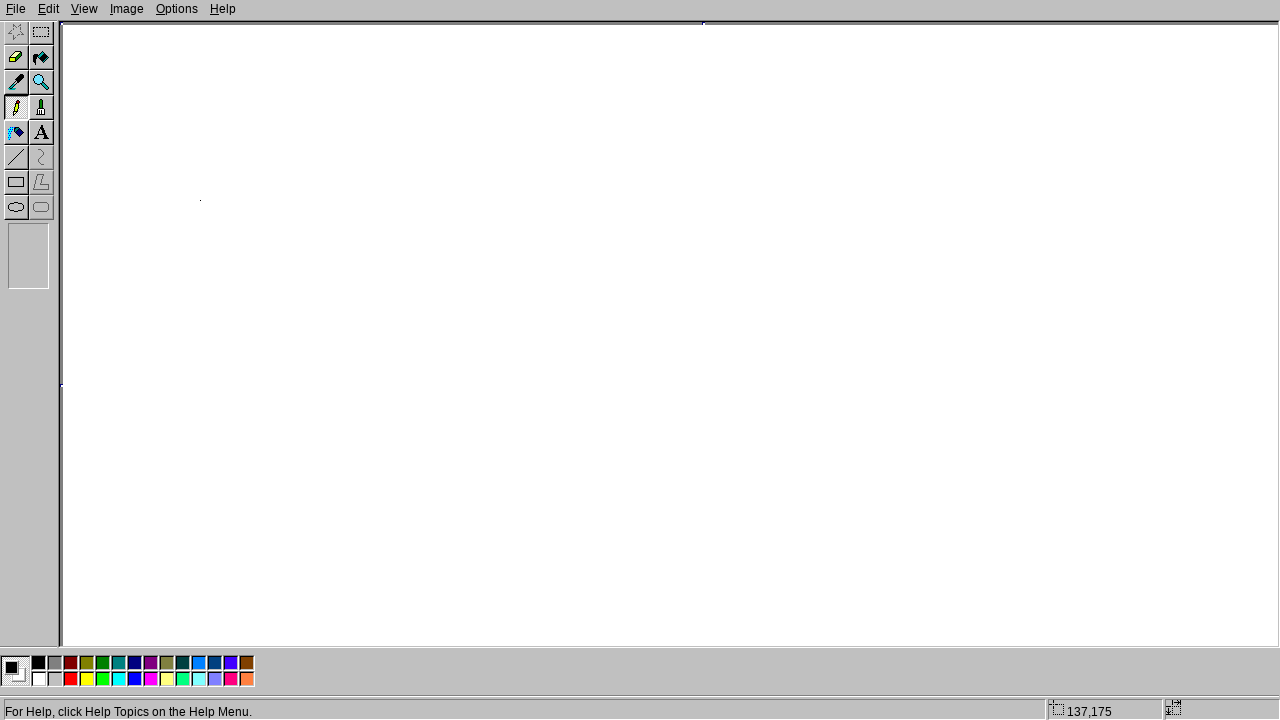

Dragged mouse to position (400, 400) to draw diagonal line at (400, 400)
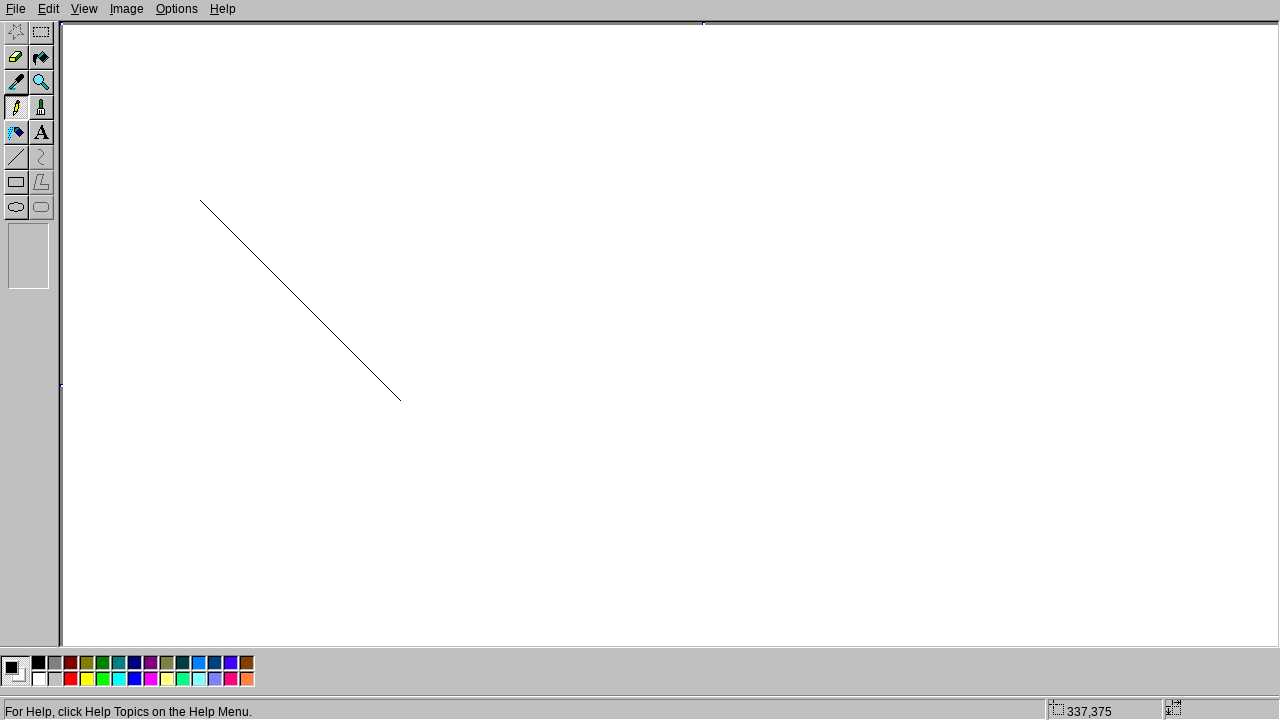

Released mouse button to finish drawing at (400, 400)
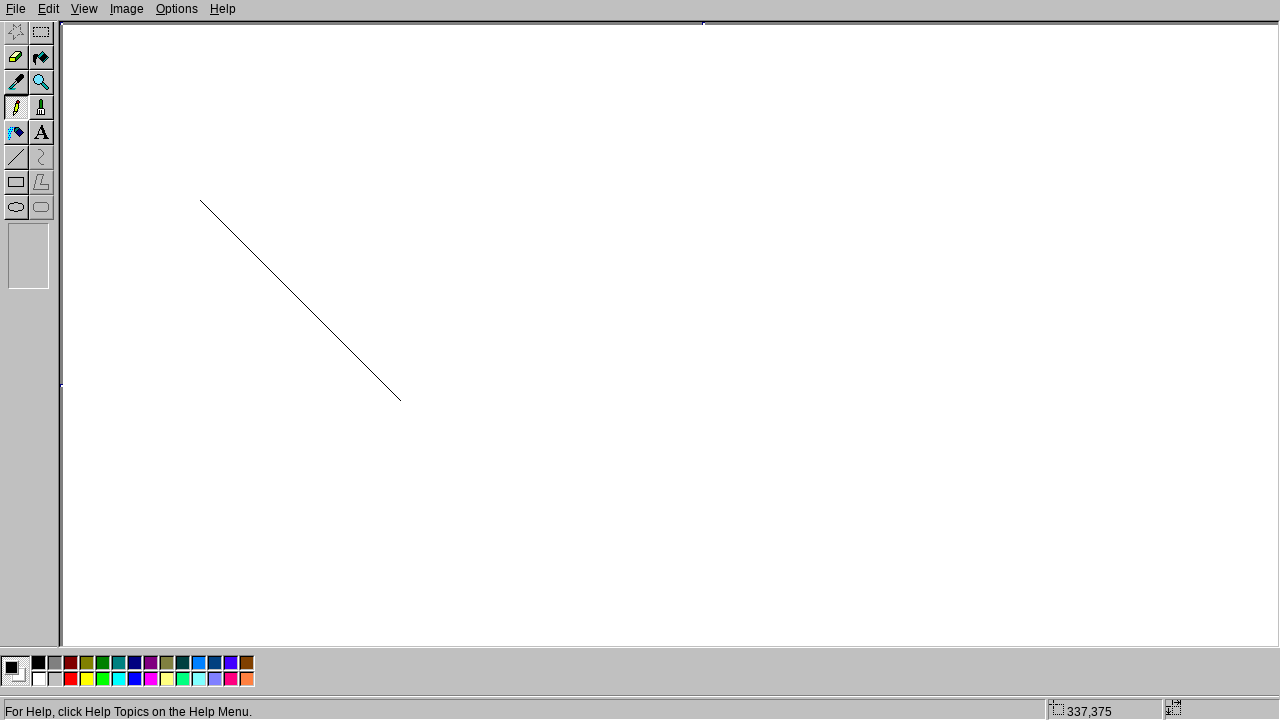

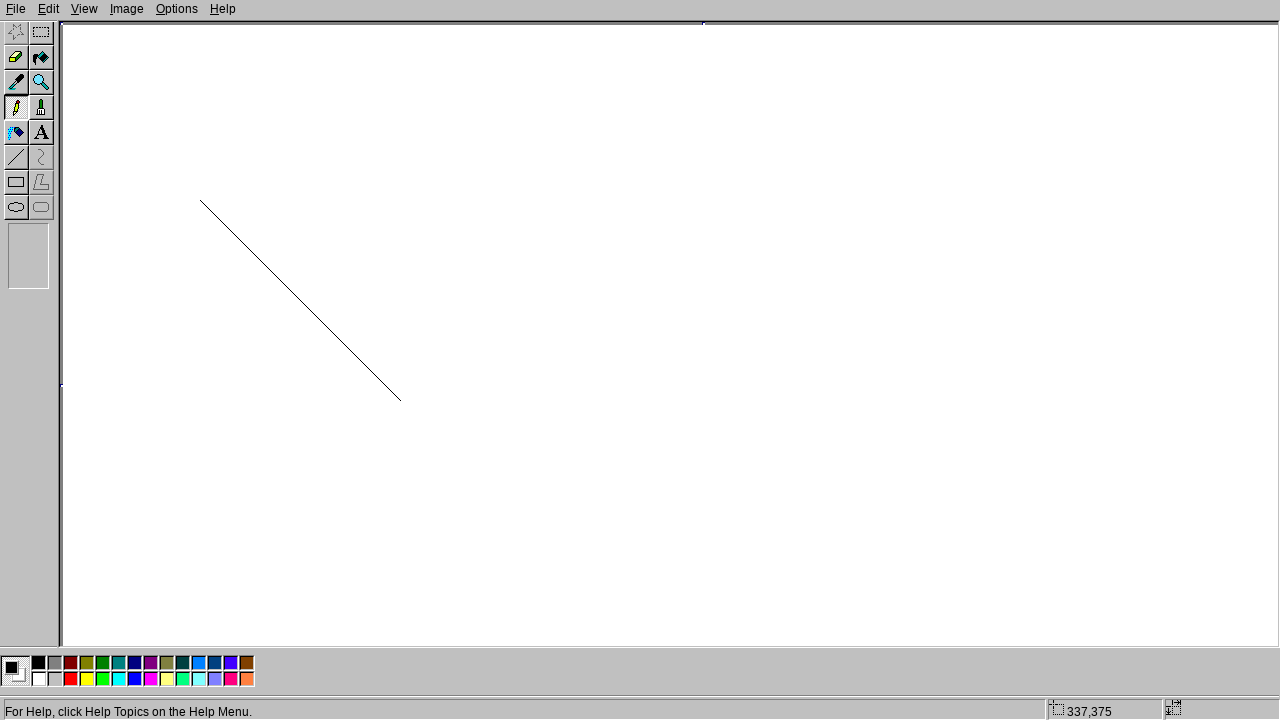